Tests the video carousel navigation by clicking the next video arrow and verifying the video header changes

Starting URL: https://dequeuniversity.com/demo/mars

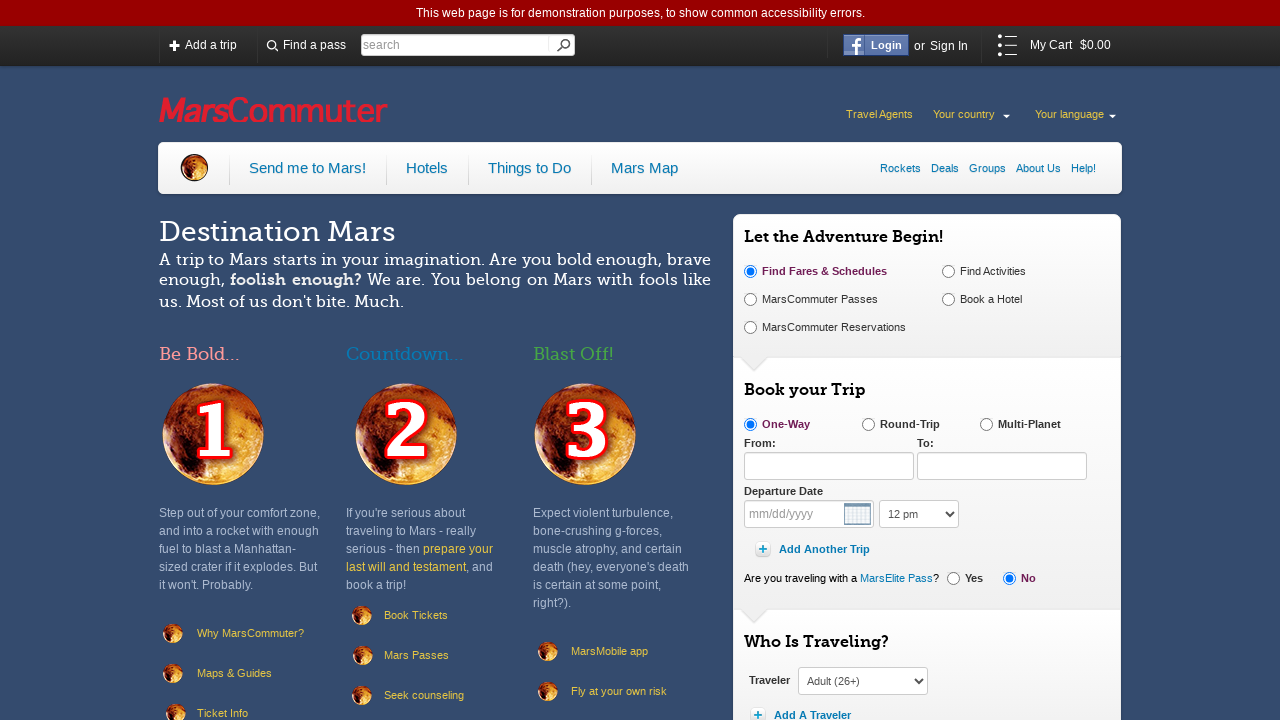

Waited for video section to load
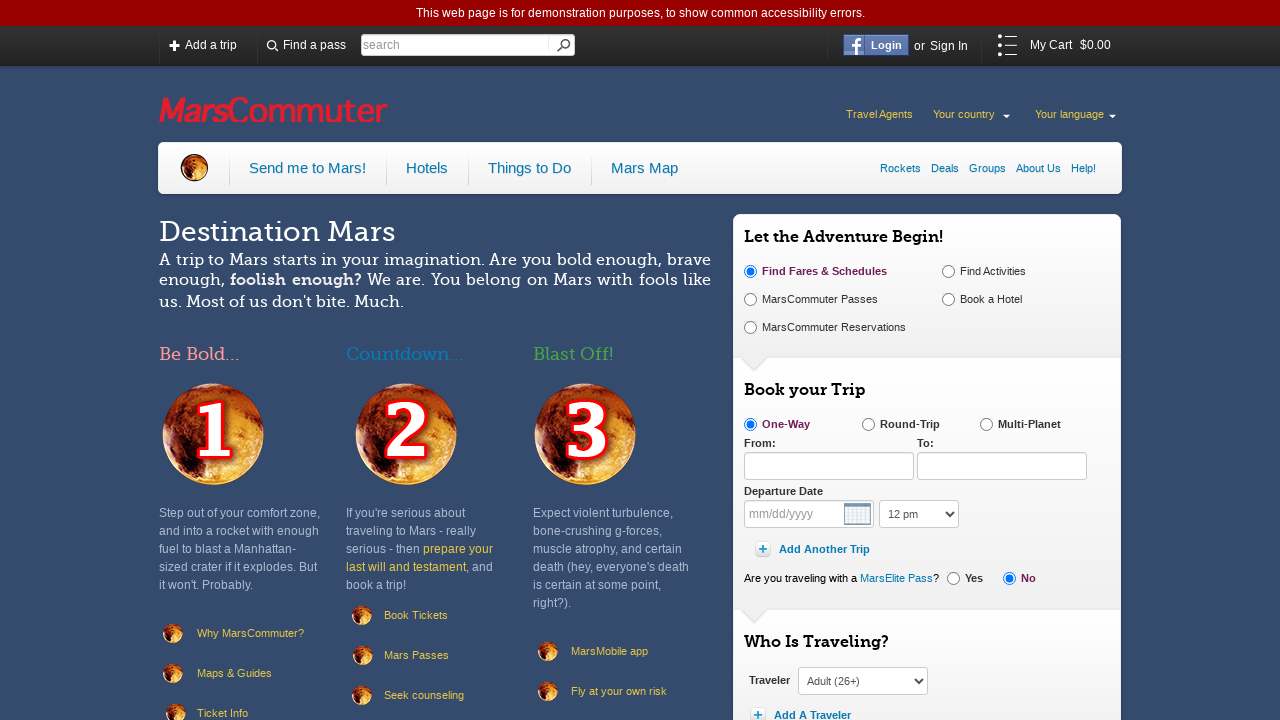

Retrieved initial video header: 'Life was possible on Mars'
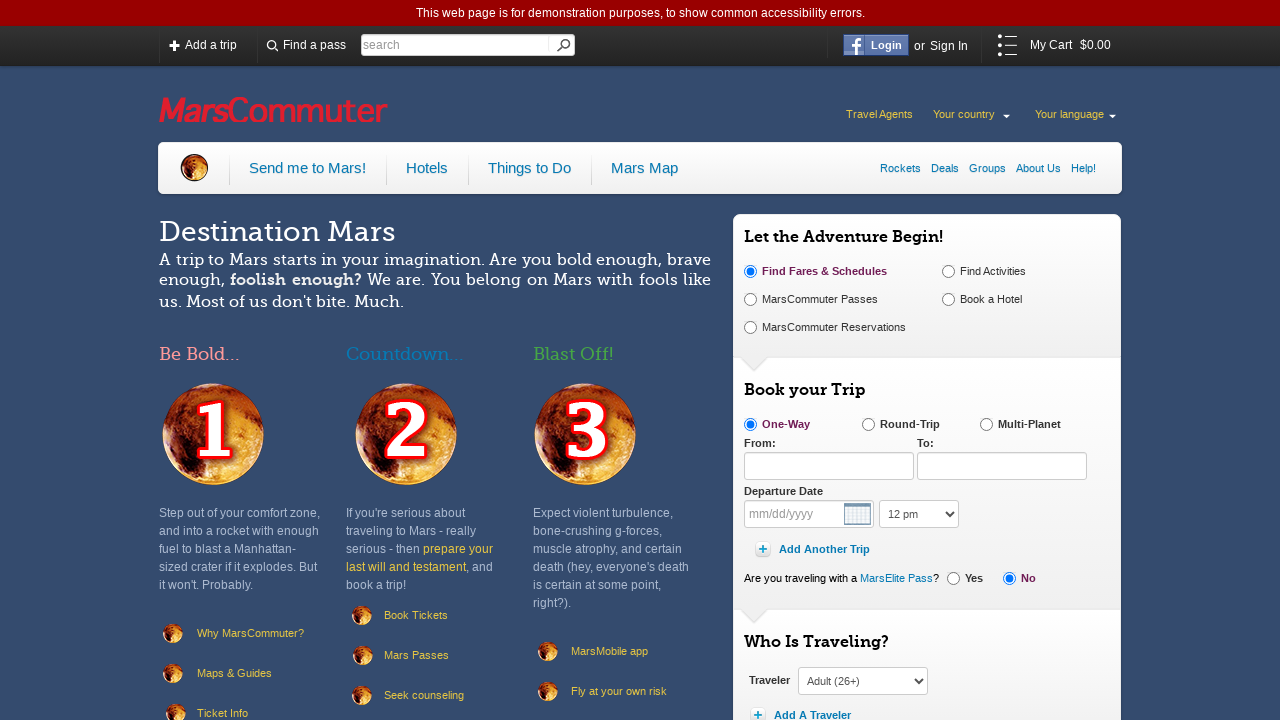

Clicked next video arrow to navigate to next video at (981, 360) on xpath=//div[@id='video-box']/div[@class='interior-container']/div[@class='vid-ar
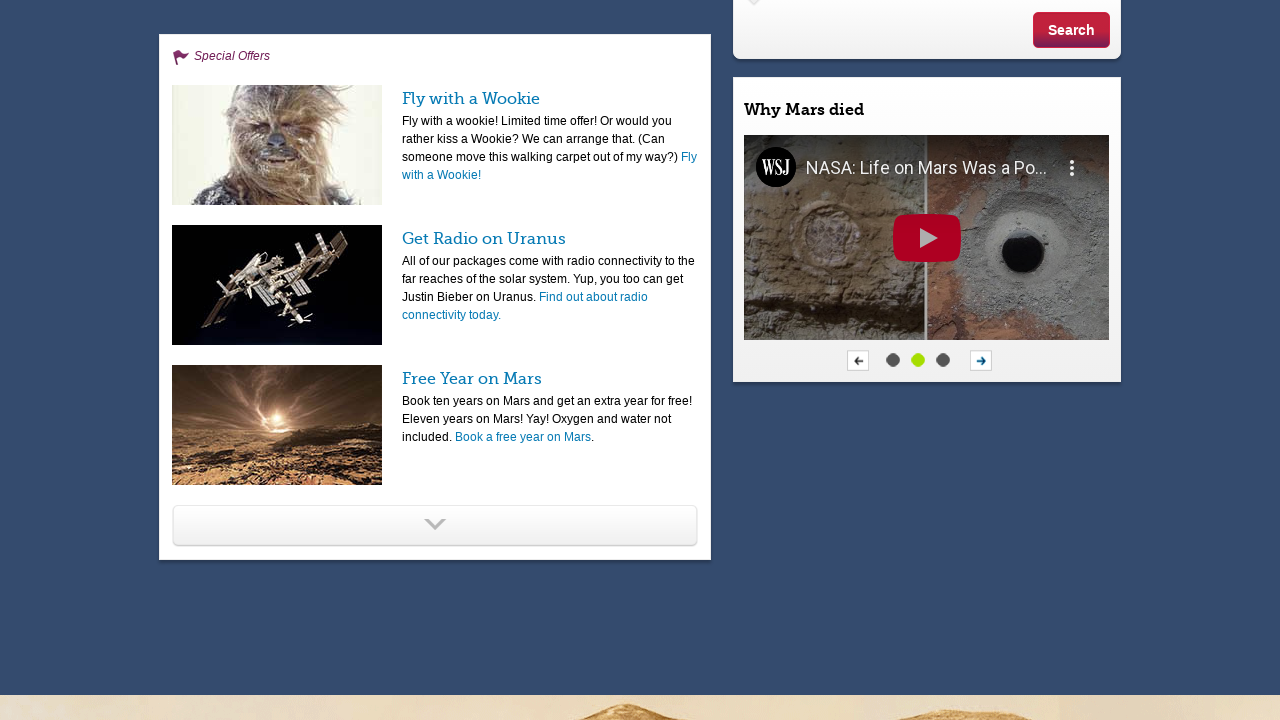

Waited 500ms for video carousel to transition
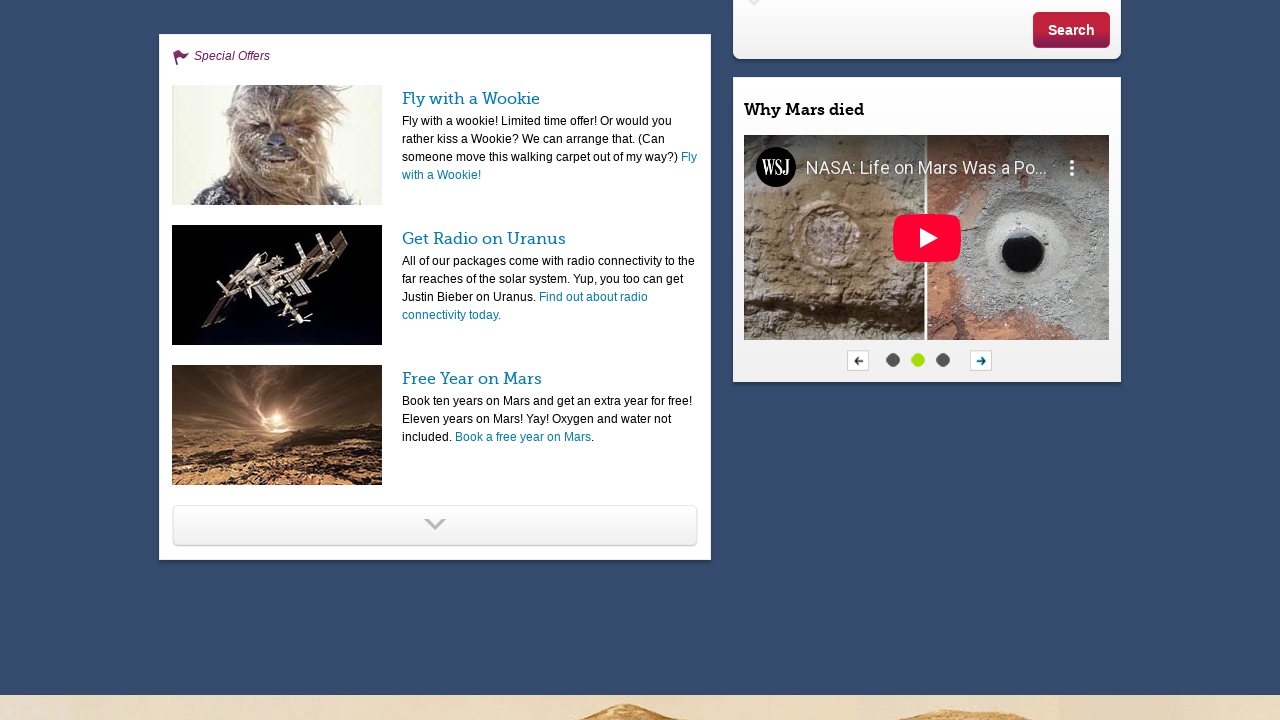

Retrieved new video header: 'Why Mars died'
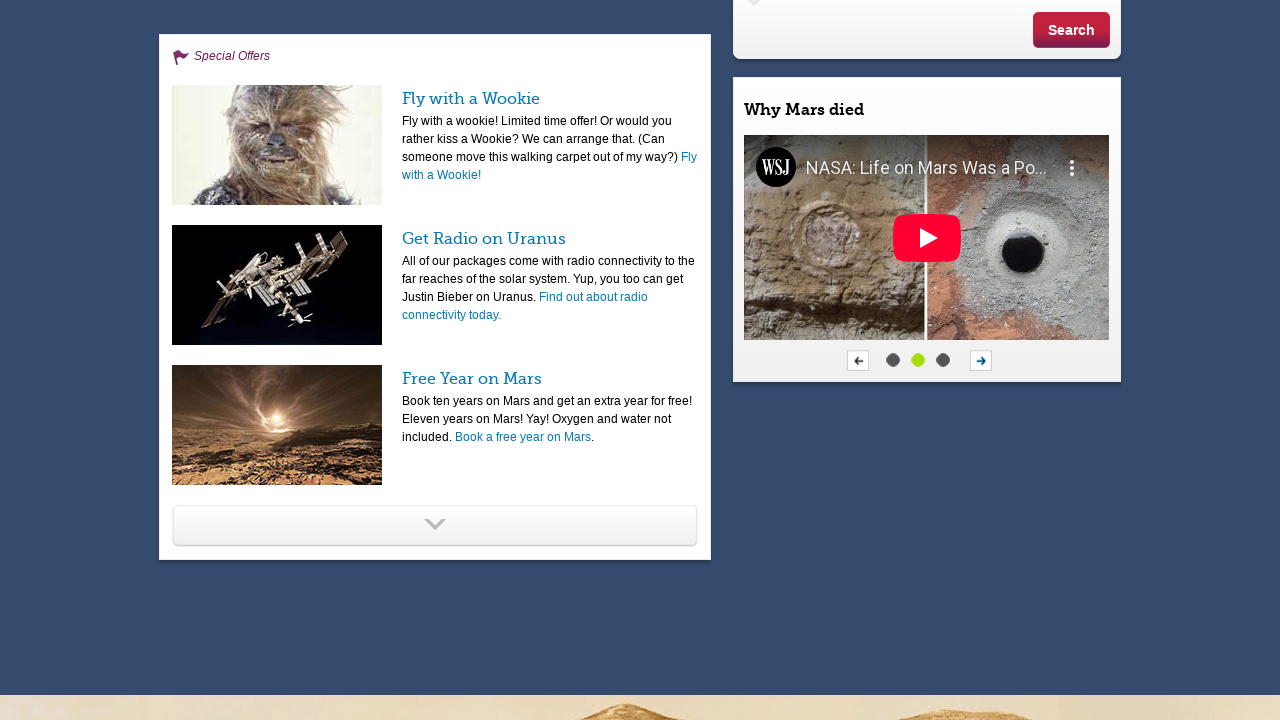

Verified that video header changed after clicking next arrow
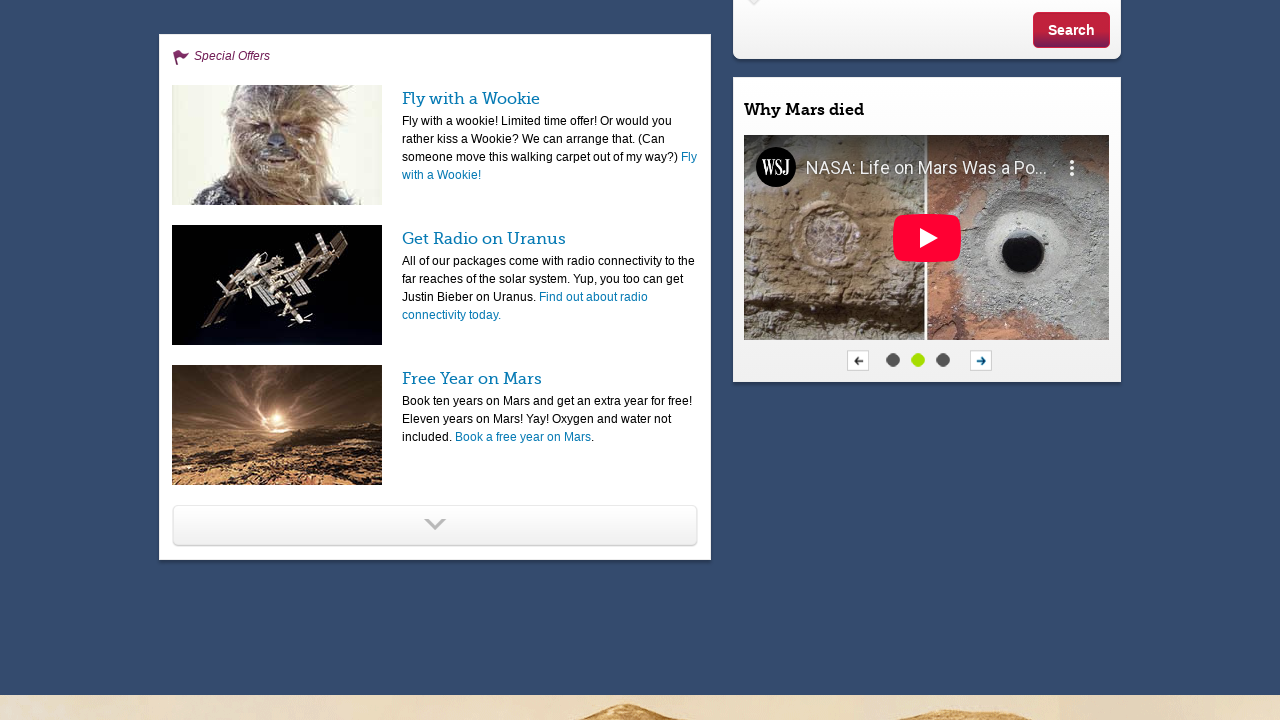

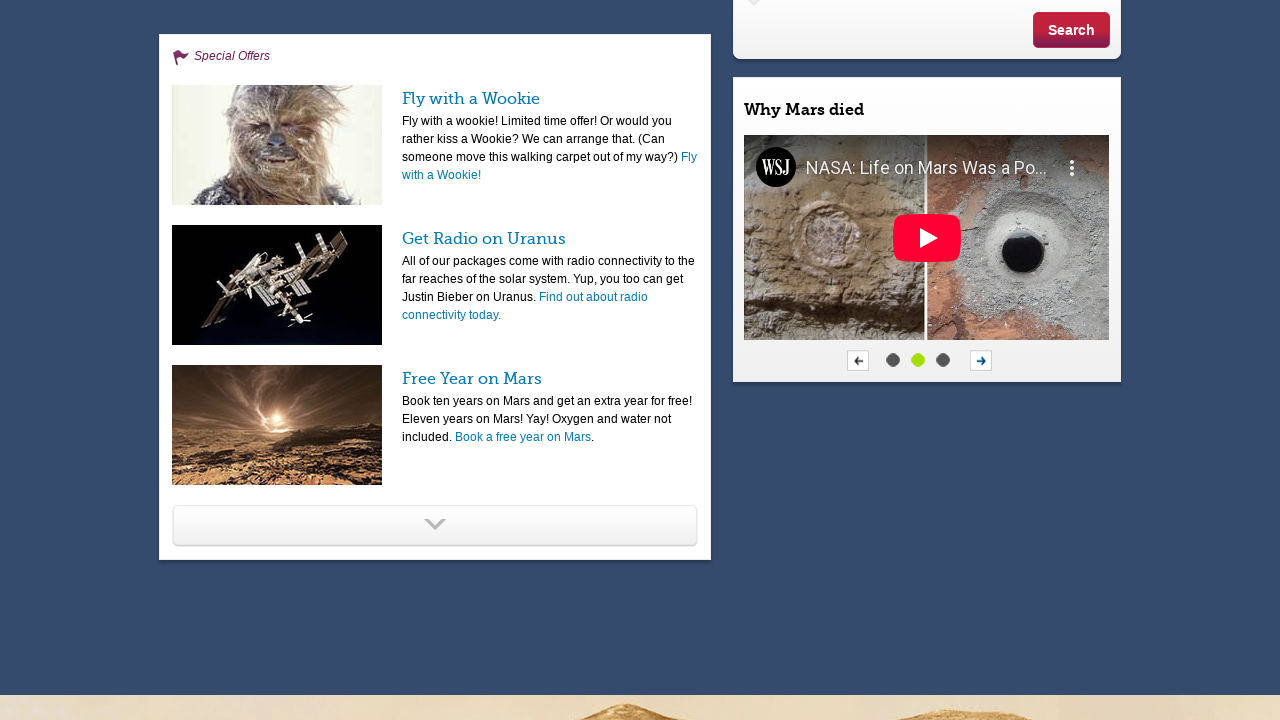